Tests navigation on QAOnCloud website by clicking on the Services tab and then navigating to the Functional Testing Services page

Starting URL: https://www.qaoncloud.com/

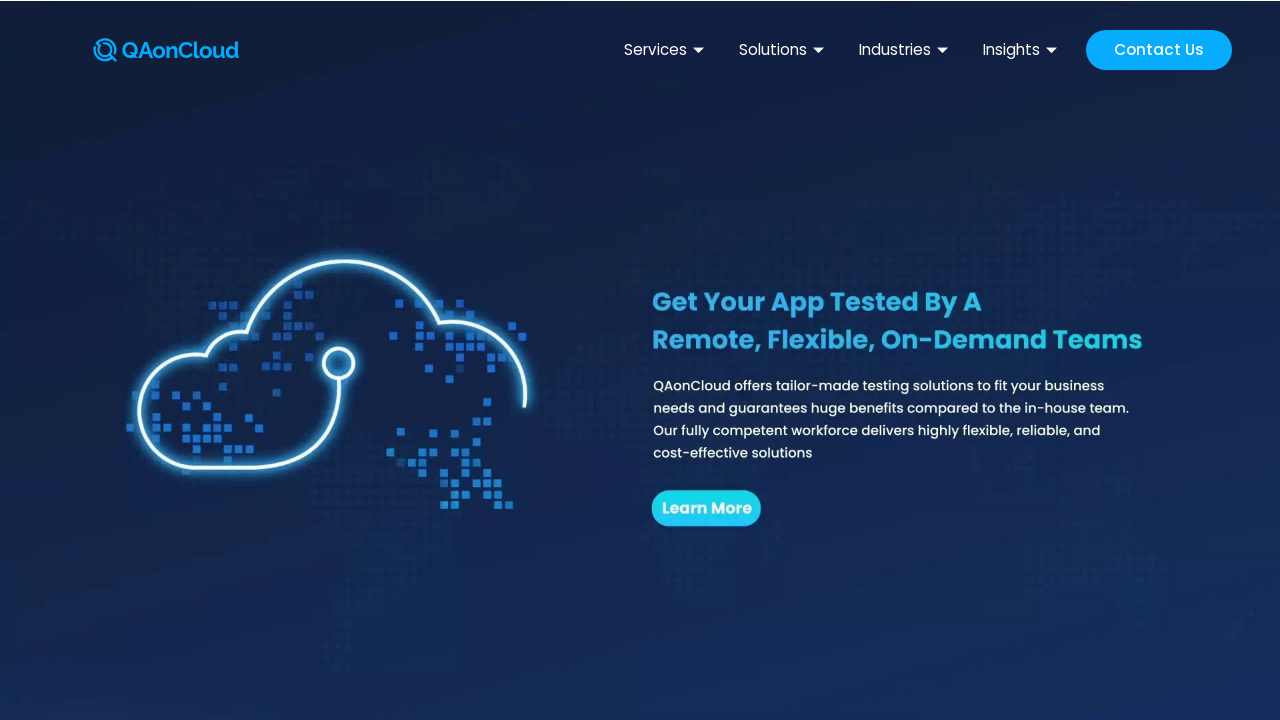

Clicked on Services tab in navigation menu at (666, 50) on #menu-item-319
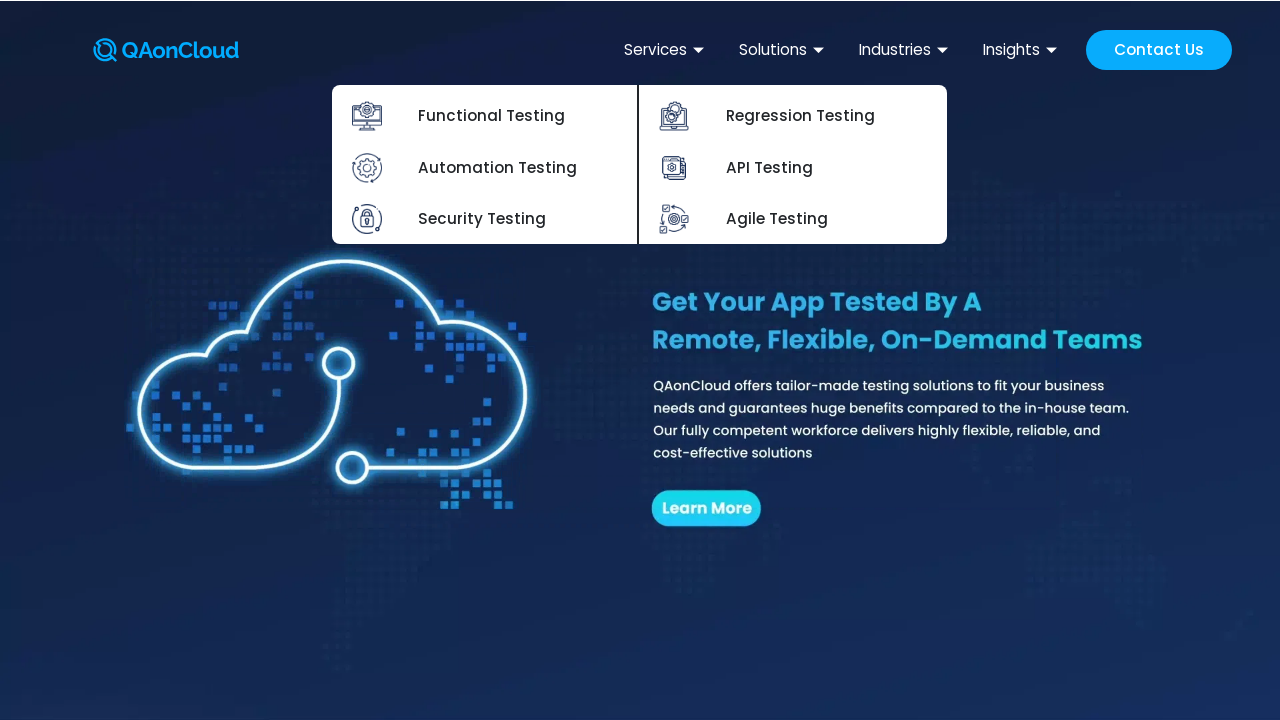

Clicked on Functional Testing Services link at (367, 121) on a[href='/functional-testing-services']
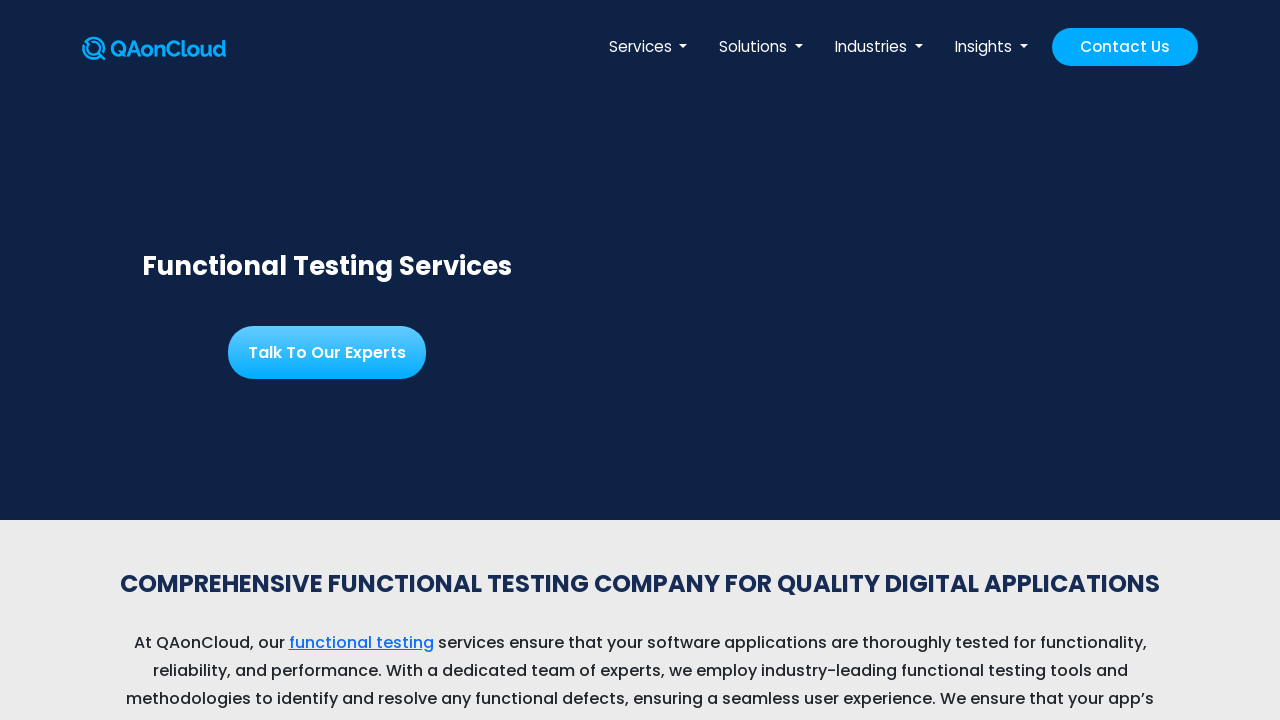

Navigated to Functional Testing Services page and waited for network to idle
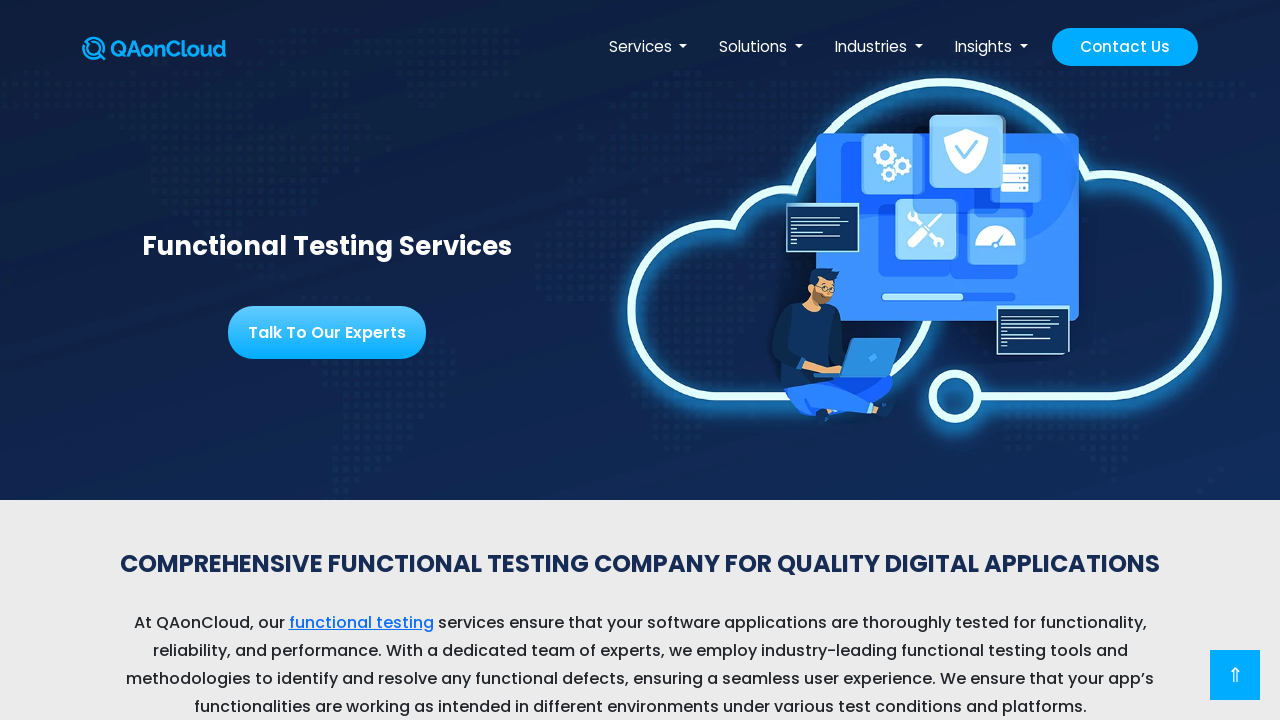

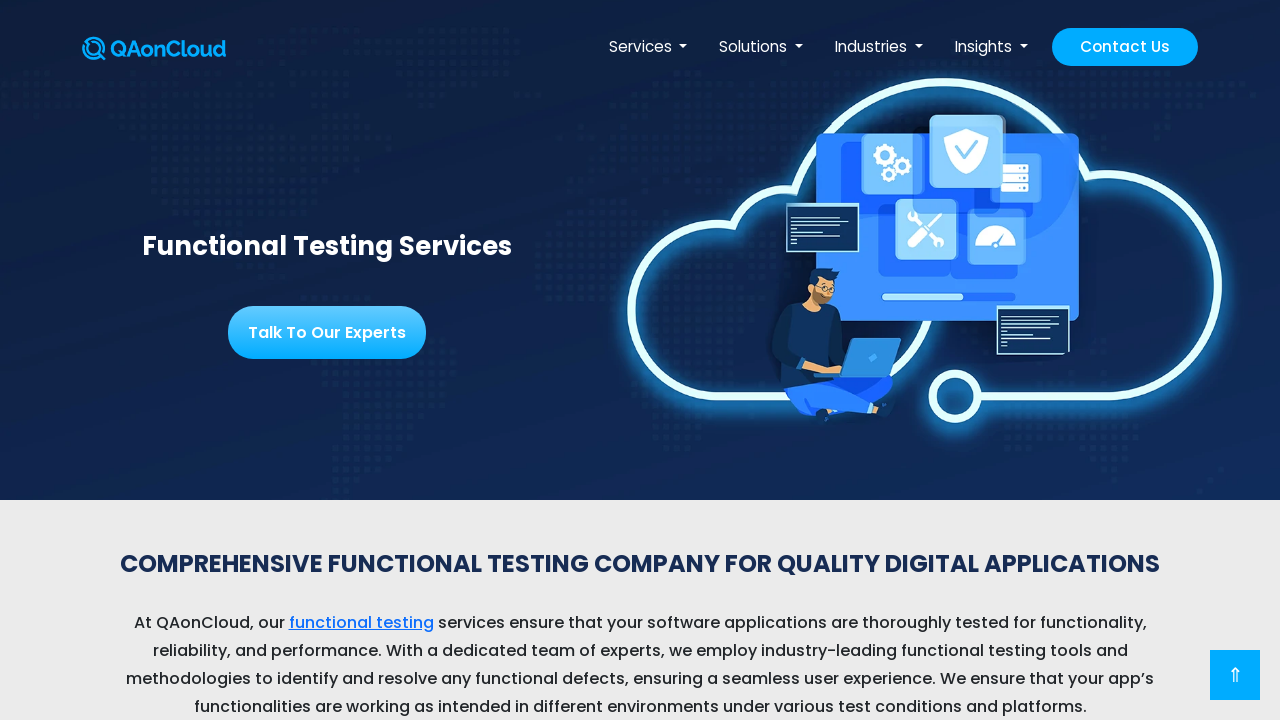